Tests window handle switching by clicking on a blinking text link that opens a new window, then switching browser context to the newly opened child window.

Starting URL: https://www.rahulshettyacademy.com/loginpagePractise/

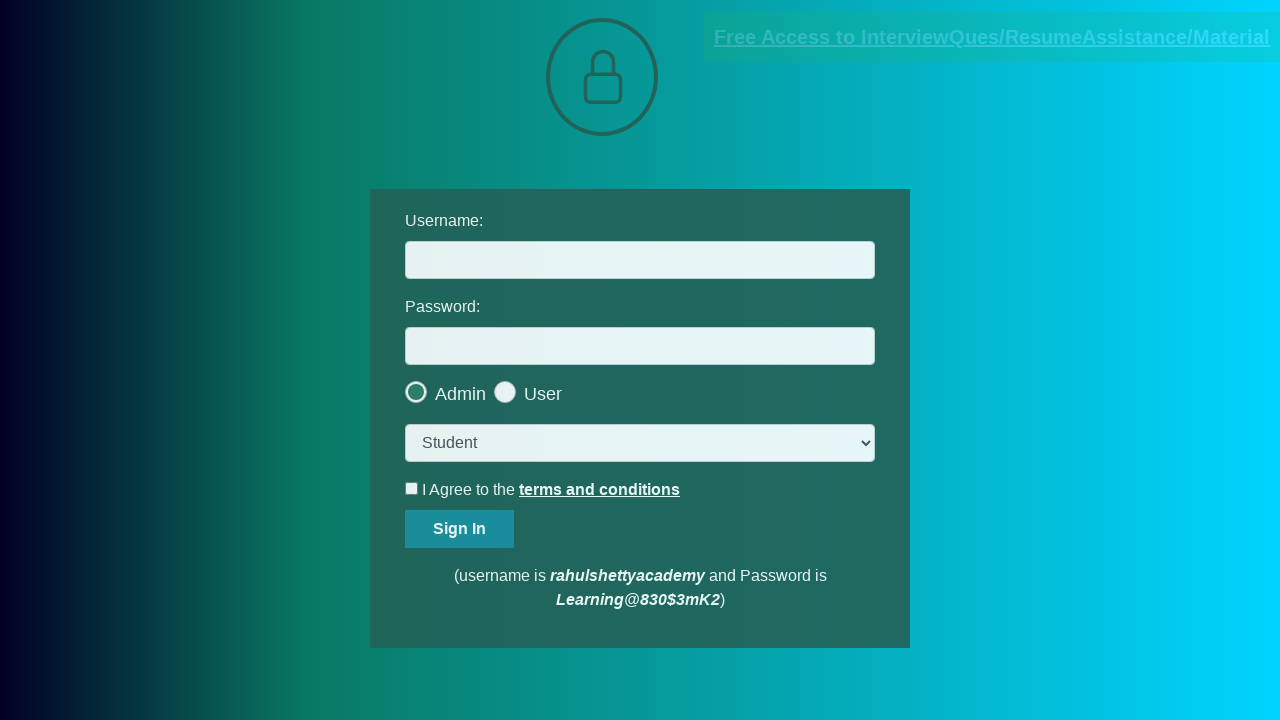

Clicked on blinking text link to open new window at (992, 37) on .blinkingText
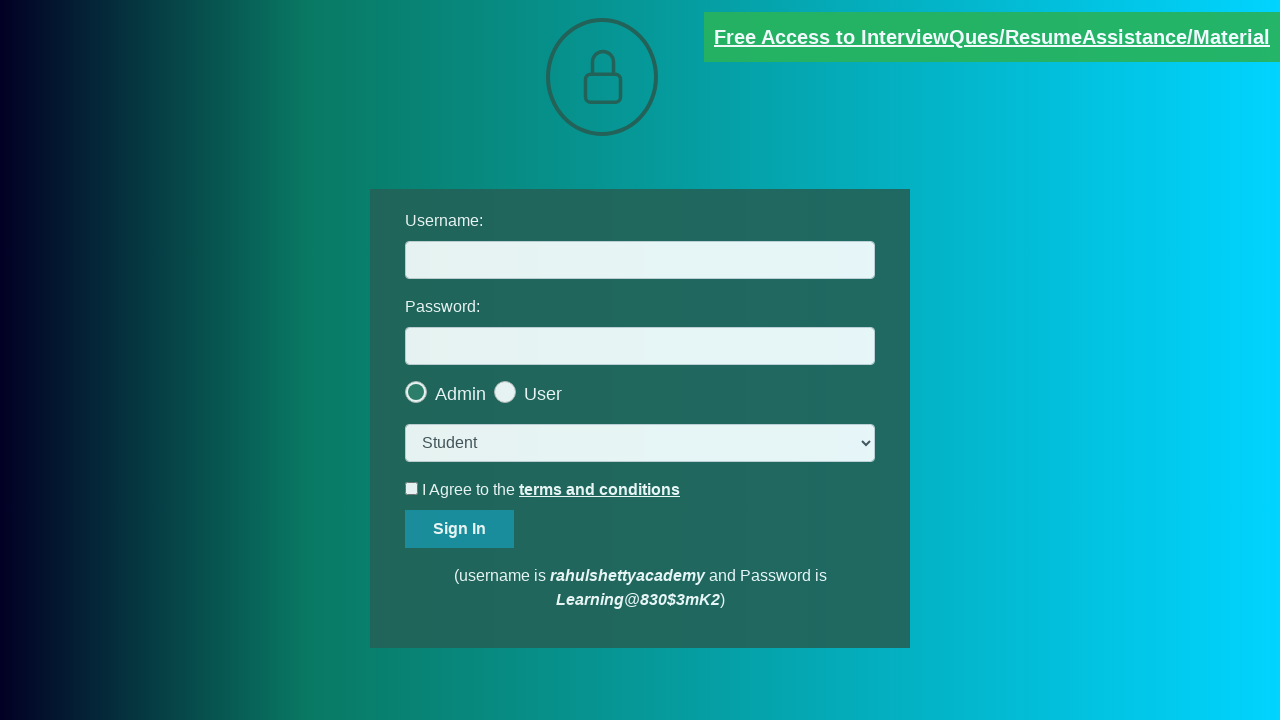

Captured new child window page object
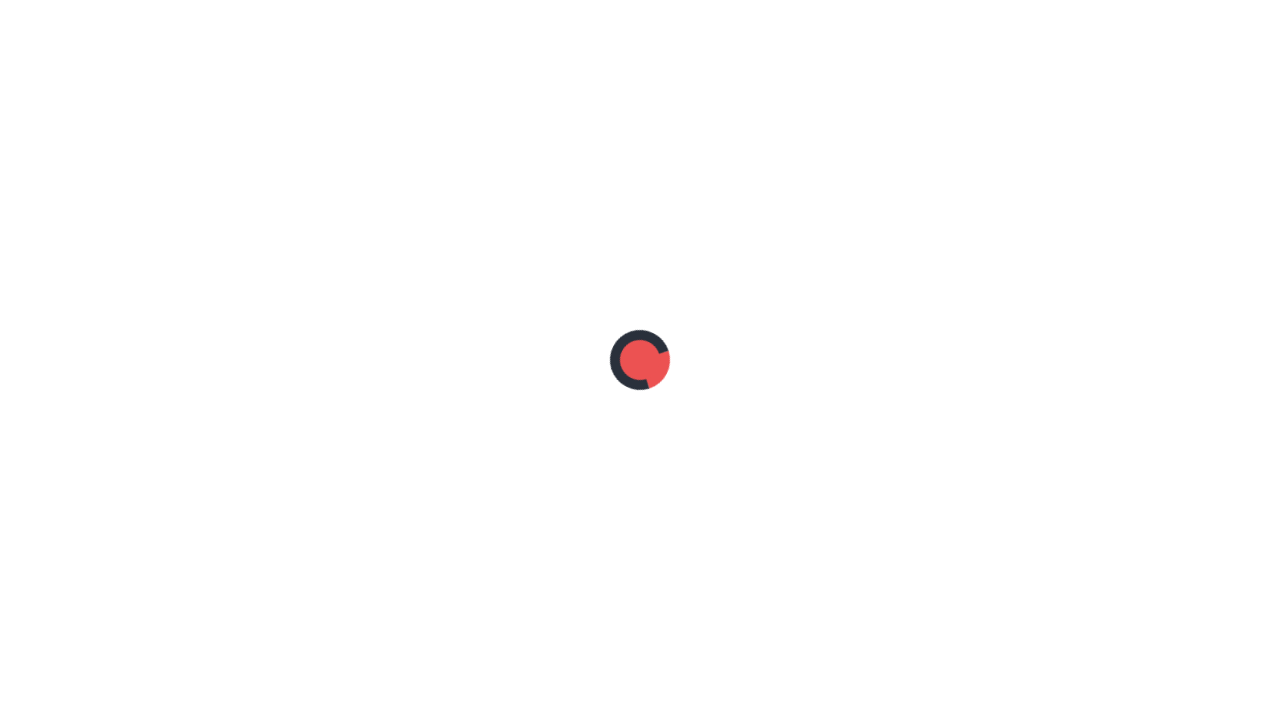

Child window finished loading
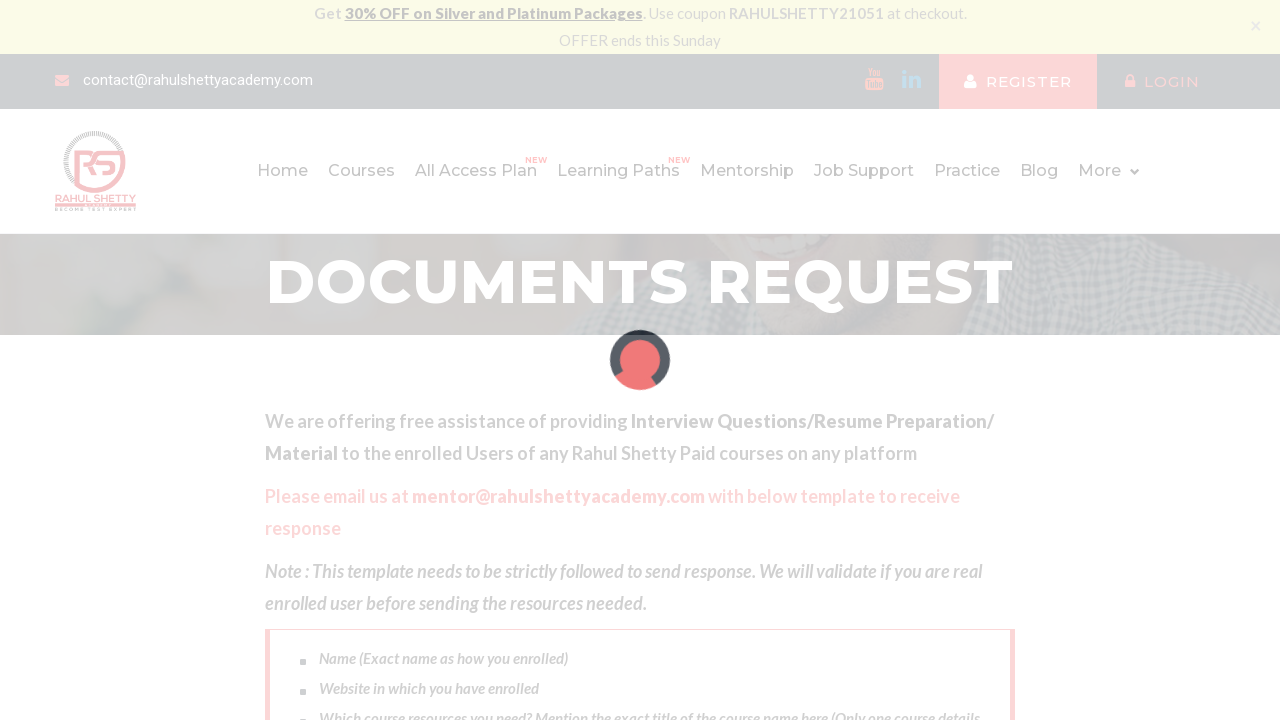

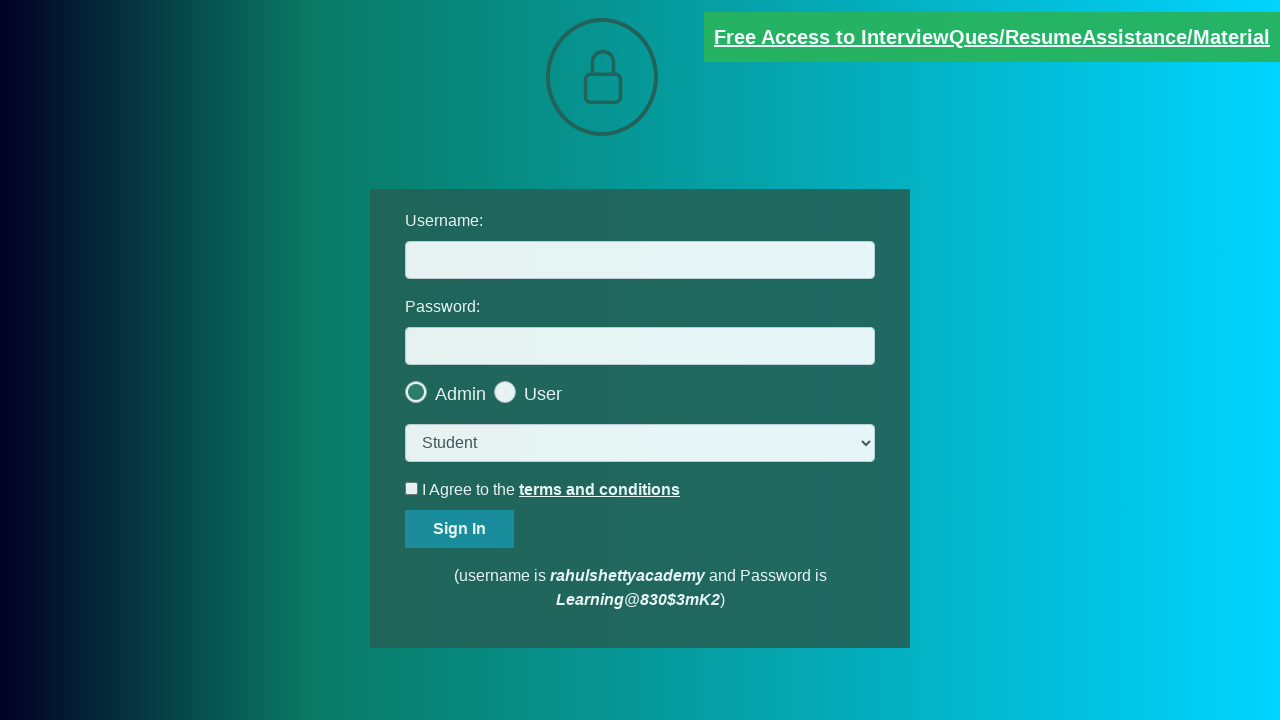